Tests checkbox interaction on a practice automation site by scrolling to a checkbox element and then clicking specific checkboxes (from index 4 onwards) in a list of form checkboxes

Starting URL: https://testautomationpractice.blogspot.com/

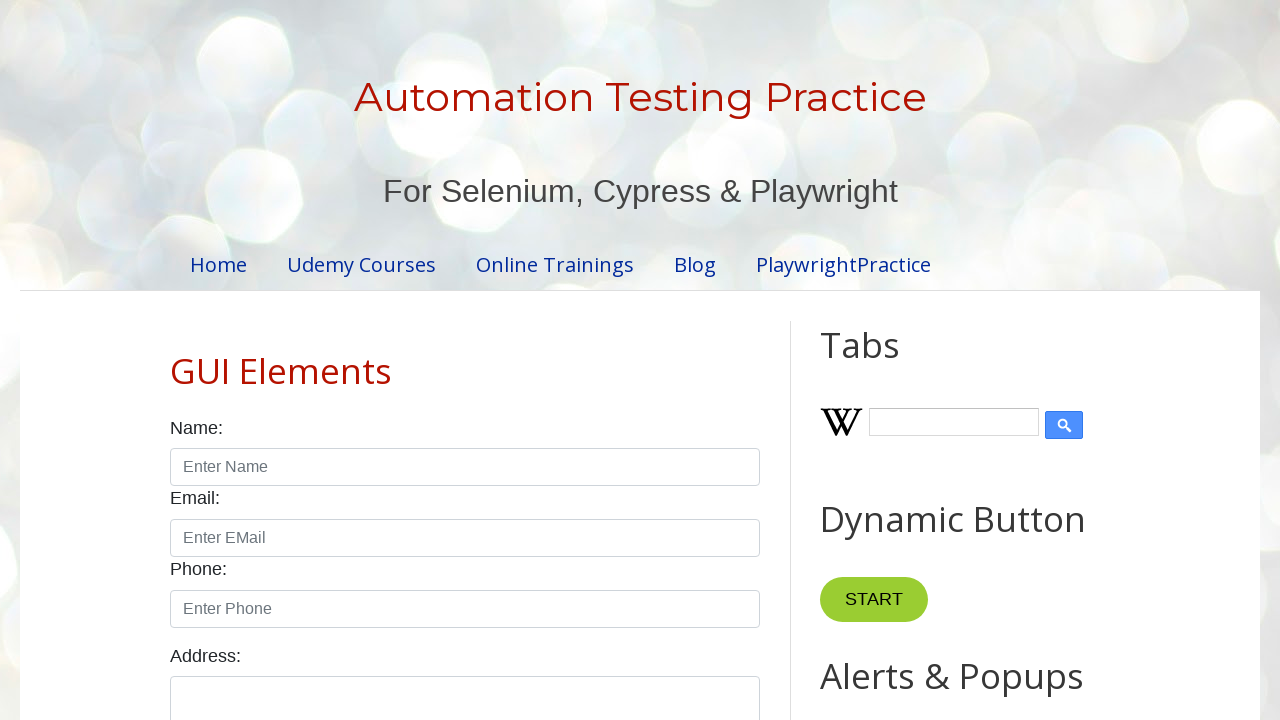

Scrolled to Sunday checkbox element
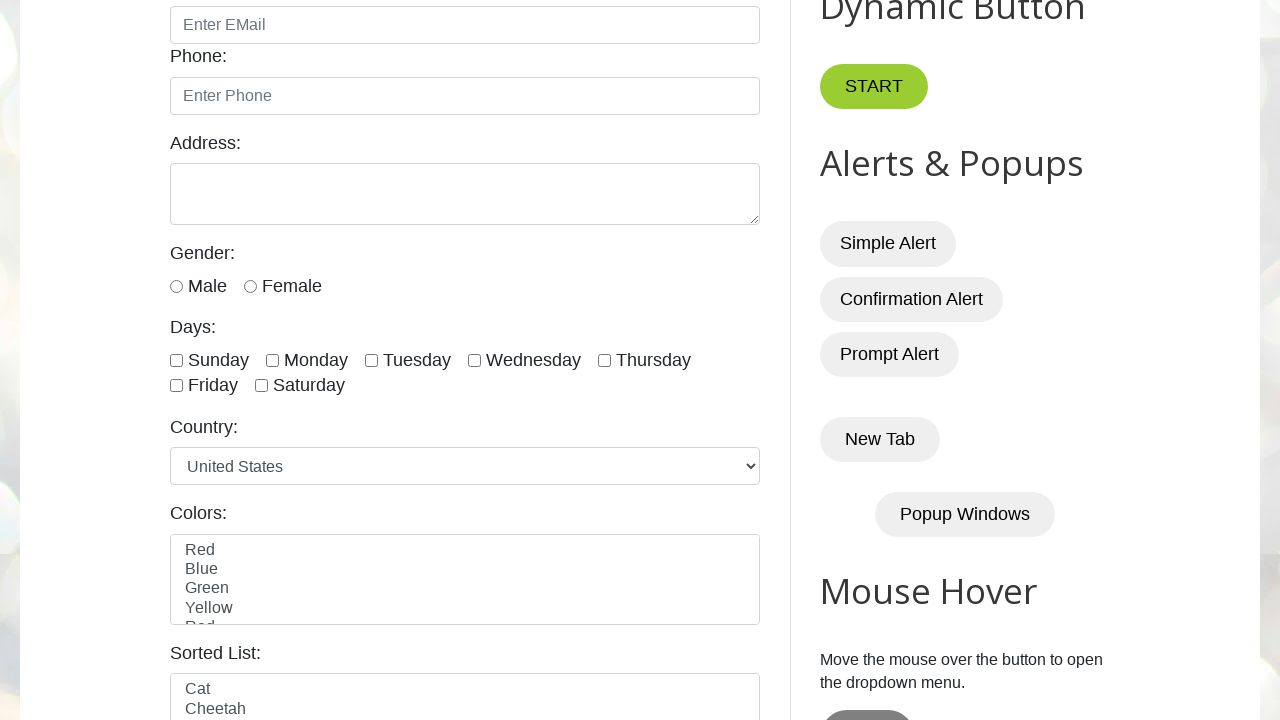

Located all form checkboxes
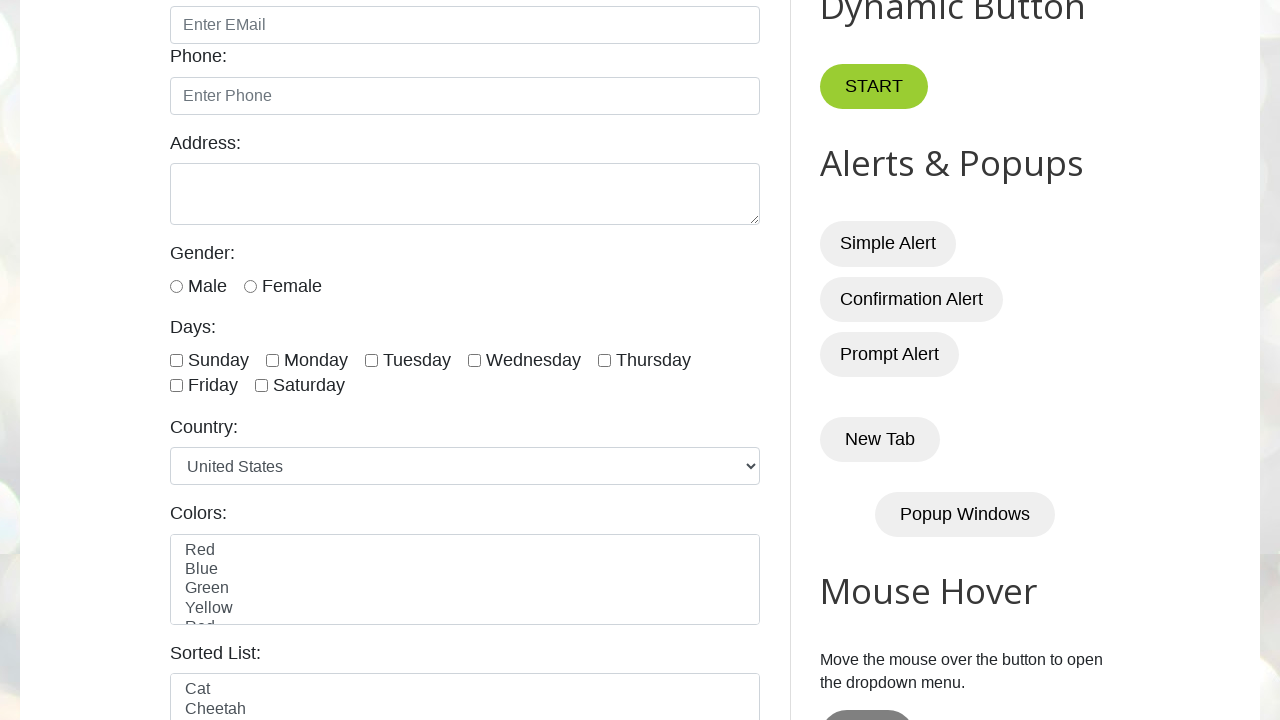

Counted 7 total checkboxes
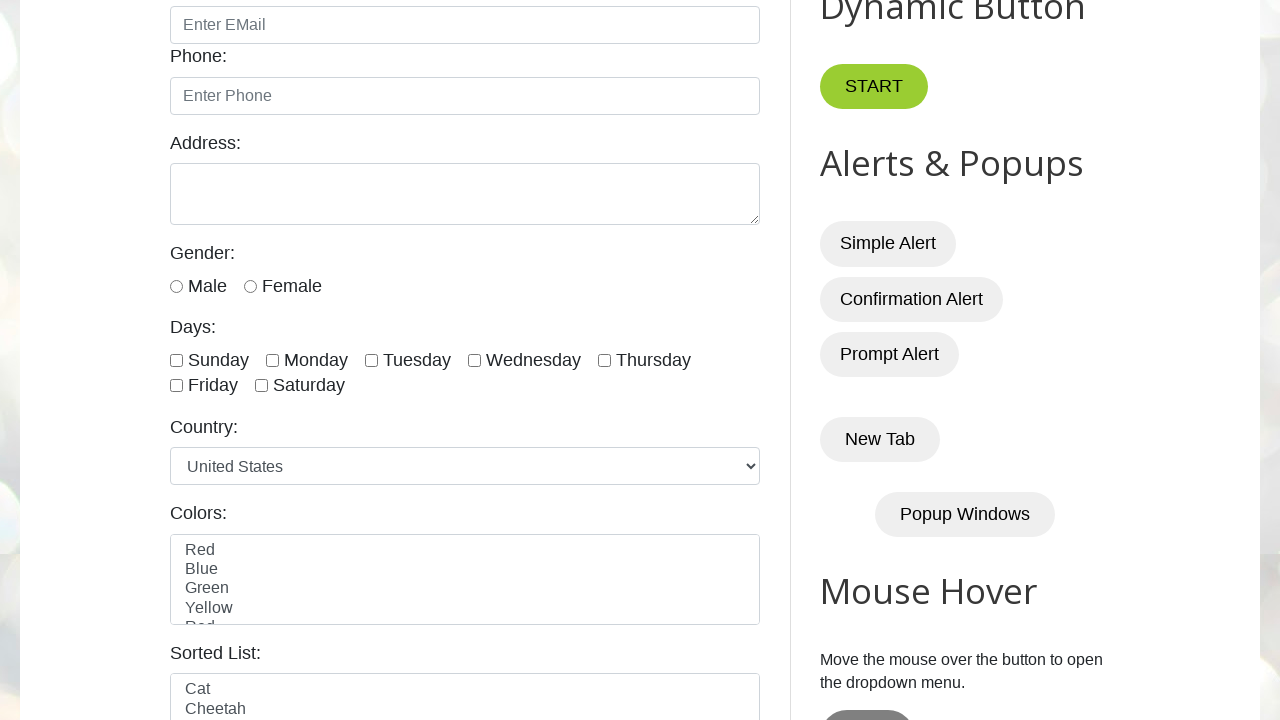

Clicked checkbox at index 4 at (604, 360) on xpath=//input[@class='form-check-input' and @type='checkbox'] >> nth=4
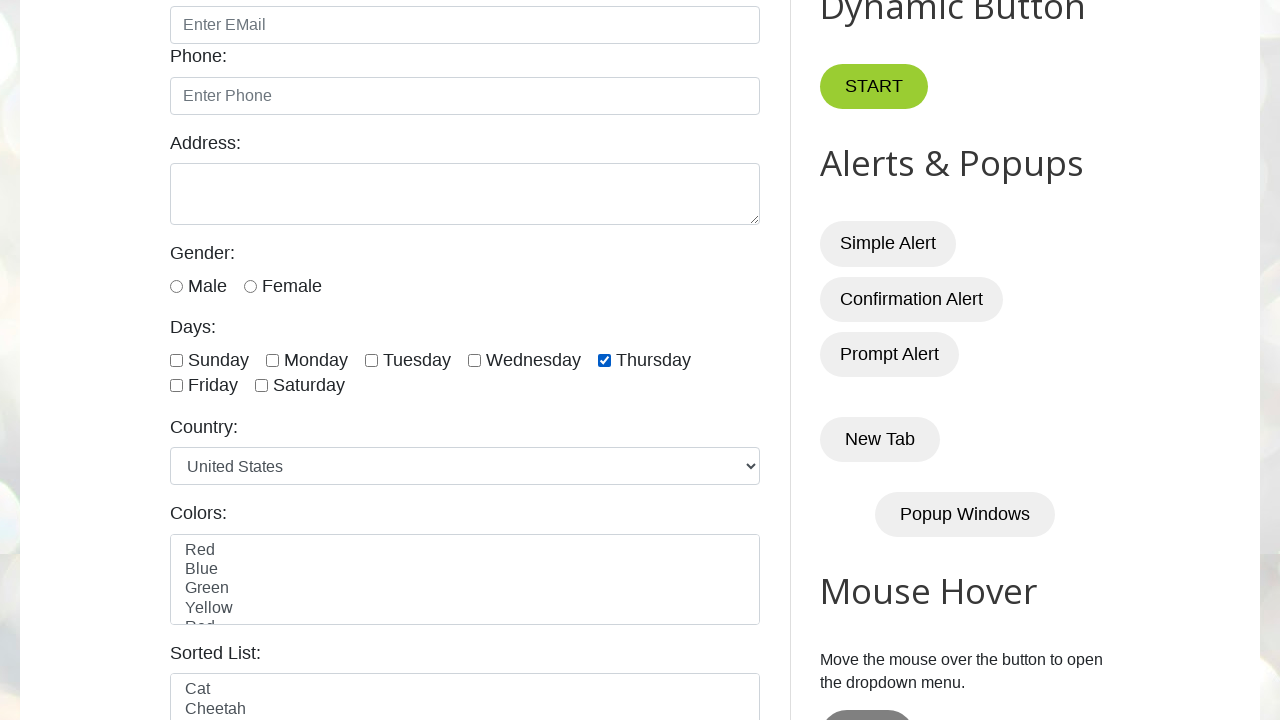

Clicked checkbox at index 5 at (176, 386) on xpath=//input[@class='form-check-input' and @type='checkbox'] >> nth=5
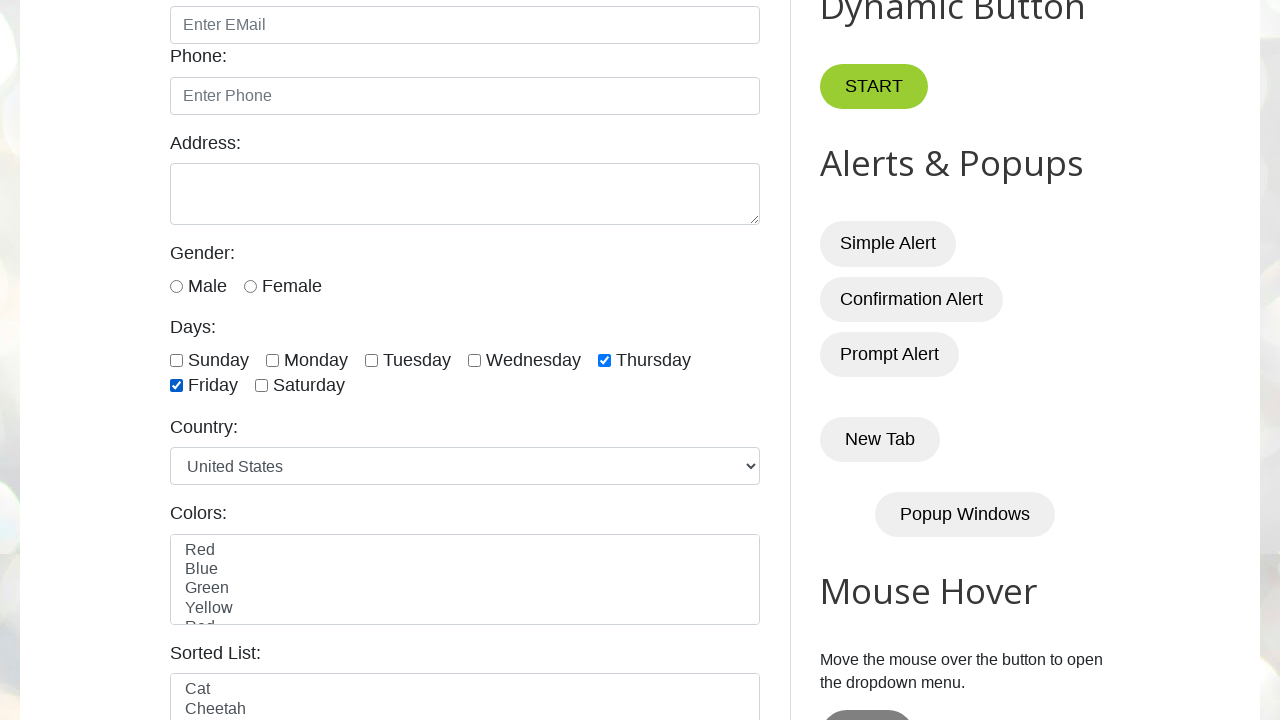

Clicked checkbox at index 6 at (262, 386) on xpath=//input[@class='form-check-input' and @type='checkbox'] >> nth=6
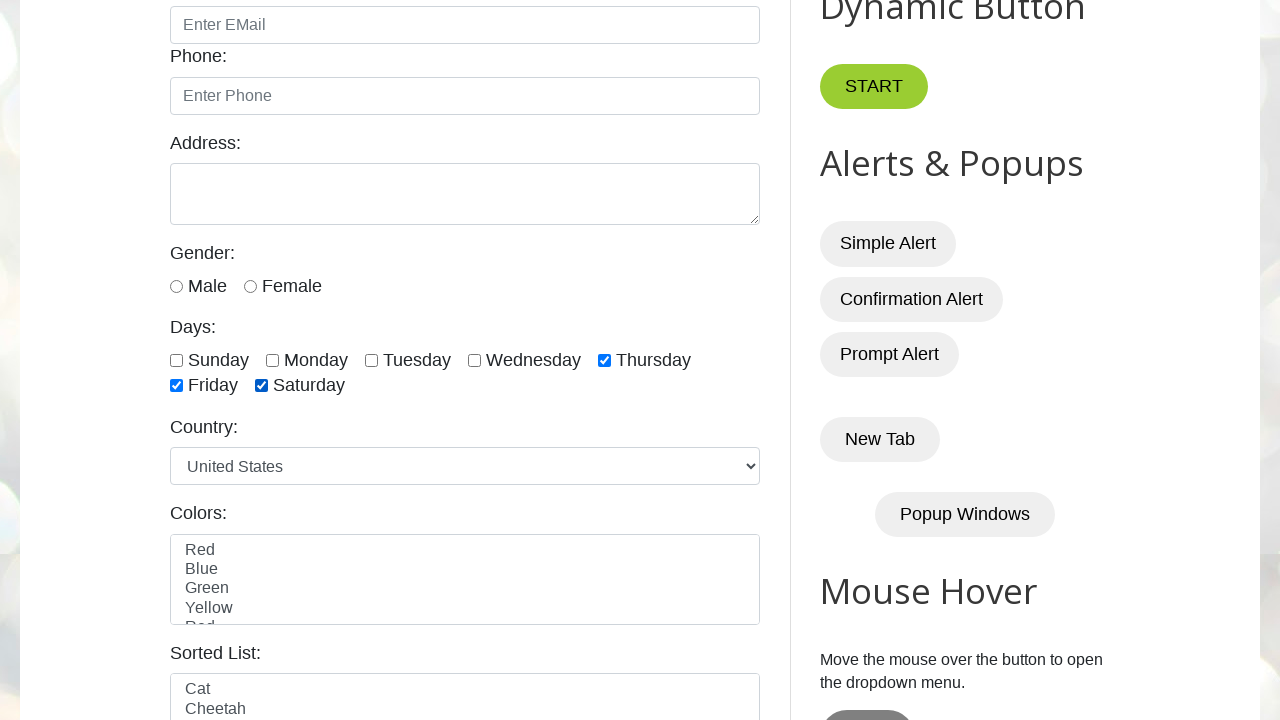

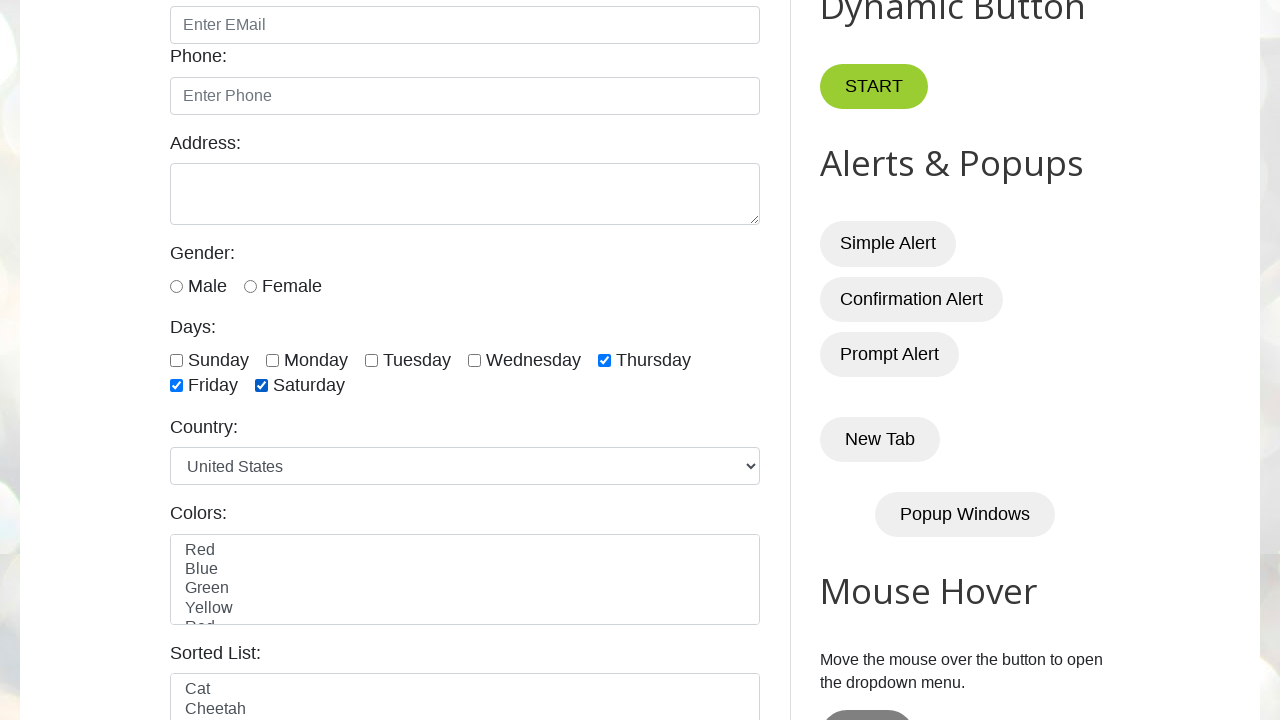